Navigates to the SpiceJet flight booking website and verifies that the page loads correctly by checking the URL

Starting URL: https://www.spicejet.com/

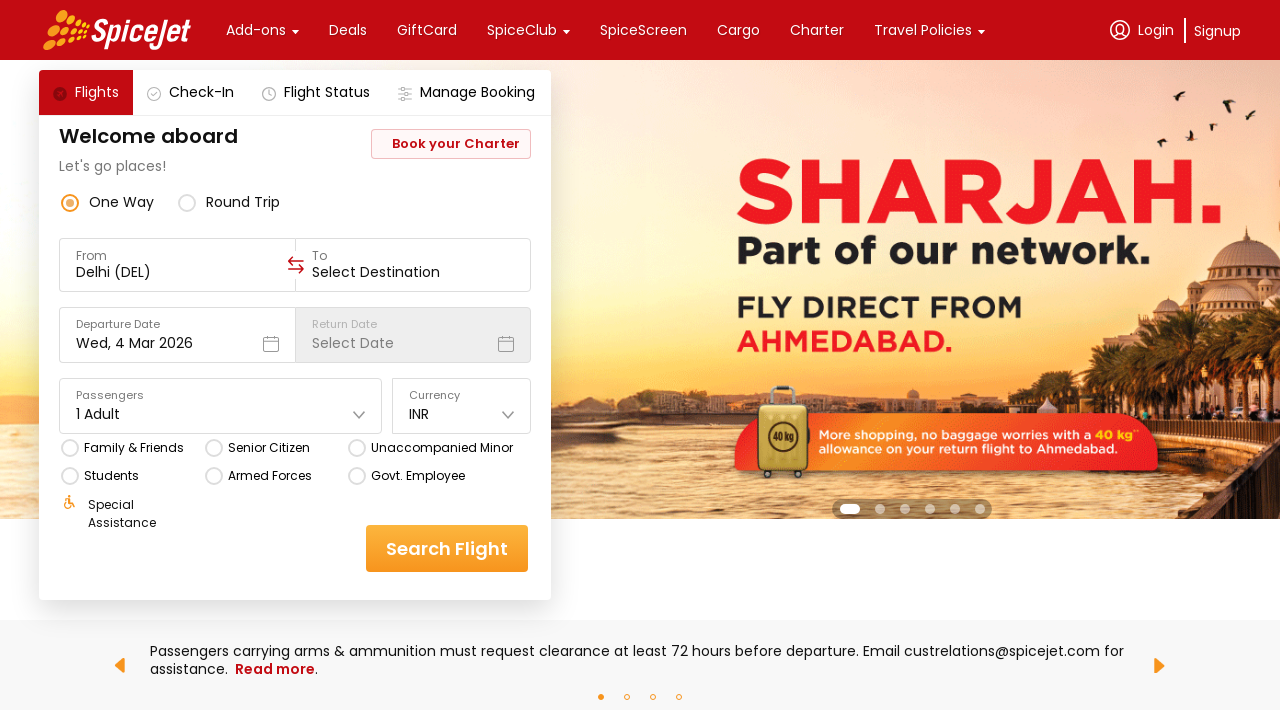

Retrieved current page URL
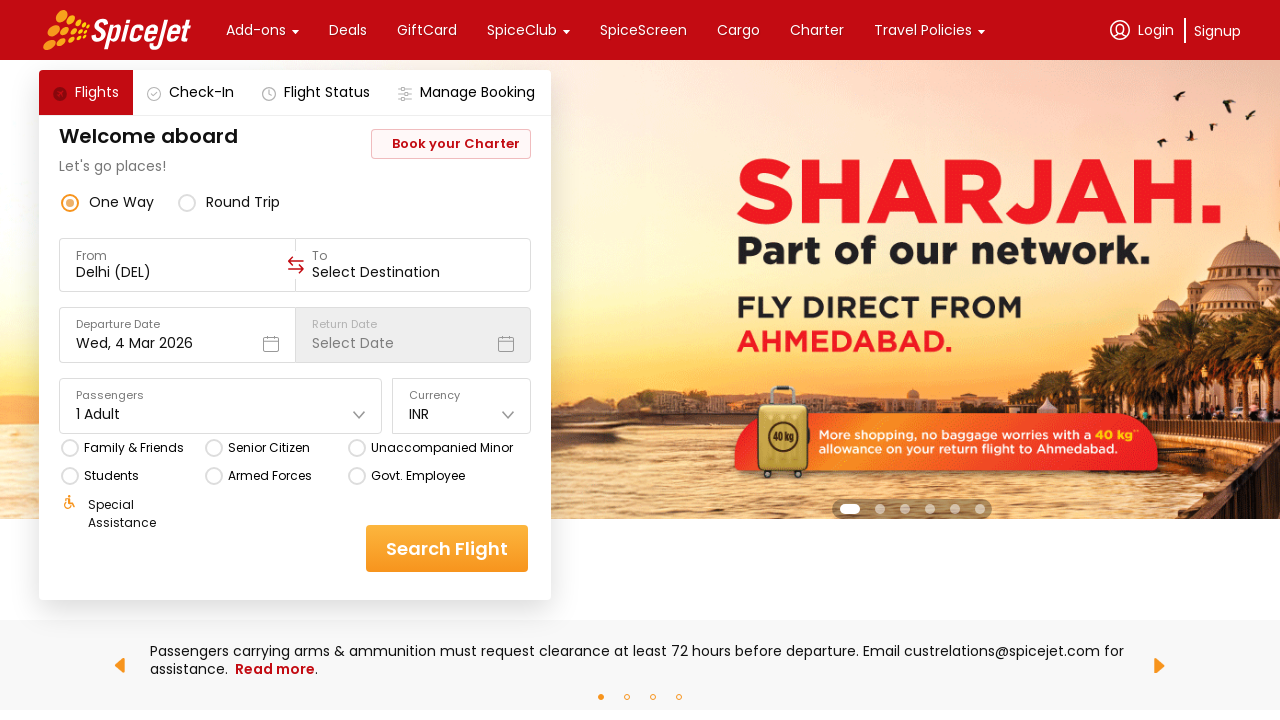

Verified URL matches expected SpiceJet homepage URL
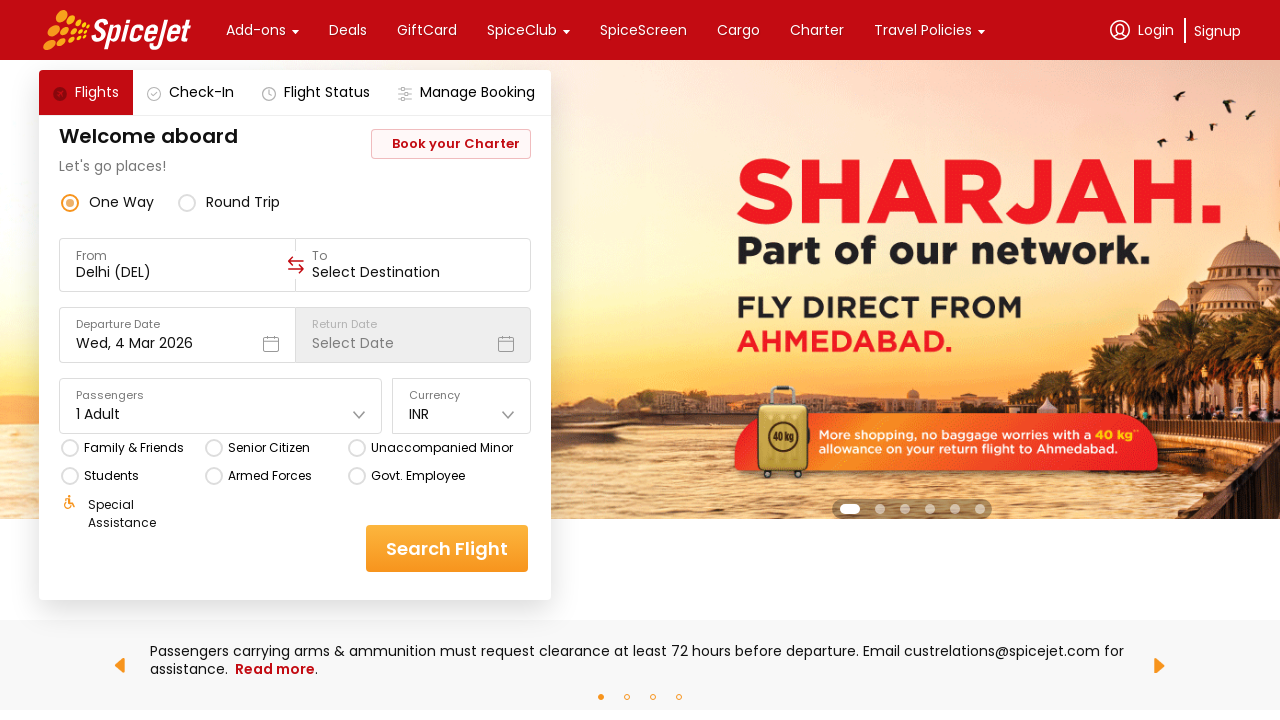

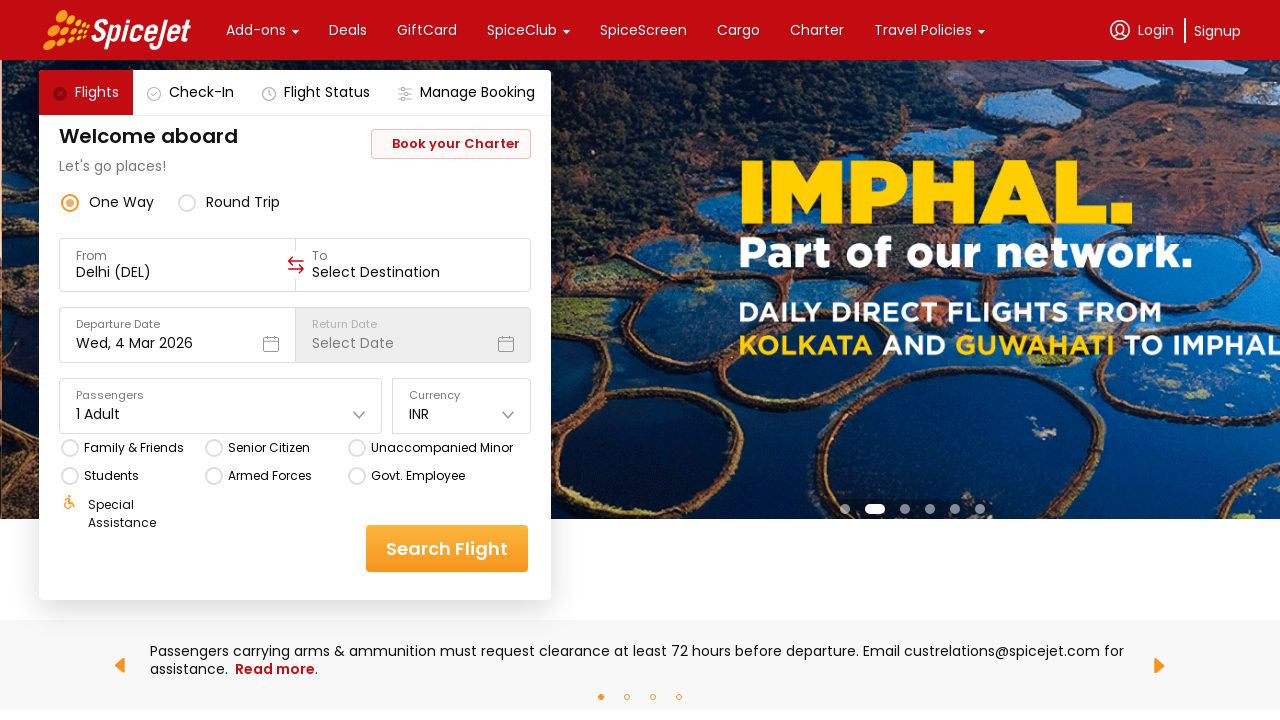